Tests that a canceled change to an employee's name doesn't persist after clicking the cancel button

Starting URL: https://devmountain-qa.github.io/employee-manager/1.2_Version/index.html

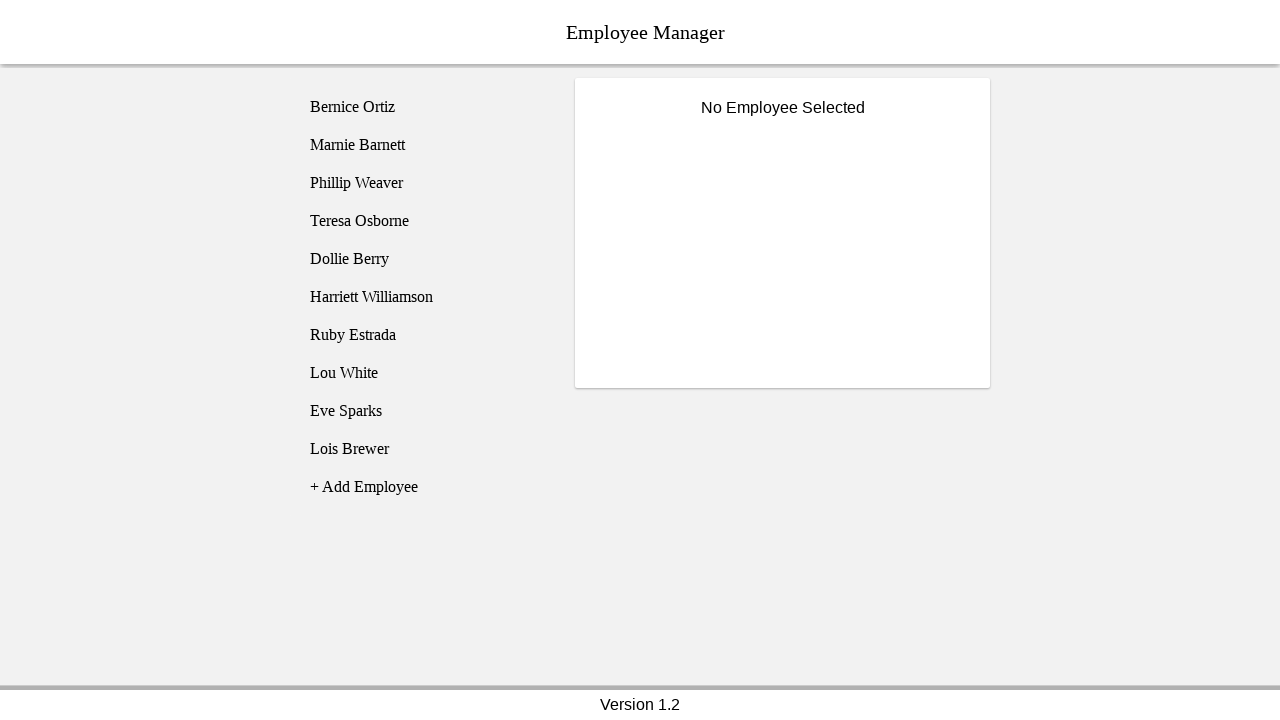

Clicked on Phillip Weaver employee at (425, 183) on [name='employee3']
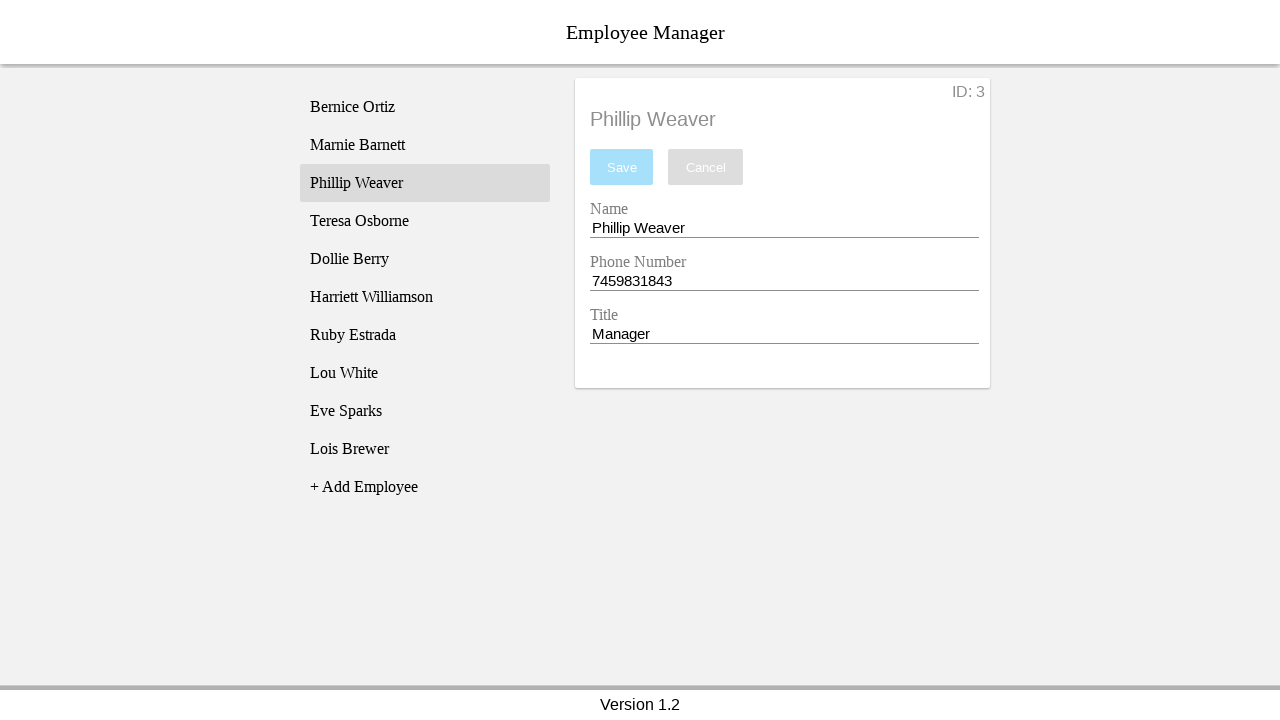

Name input field is now visible
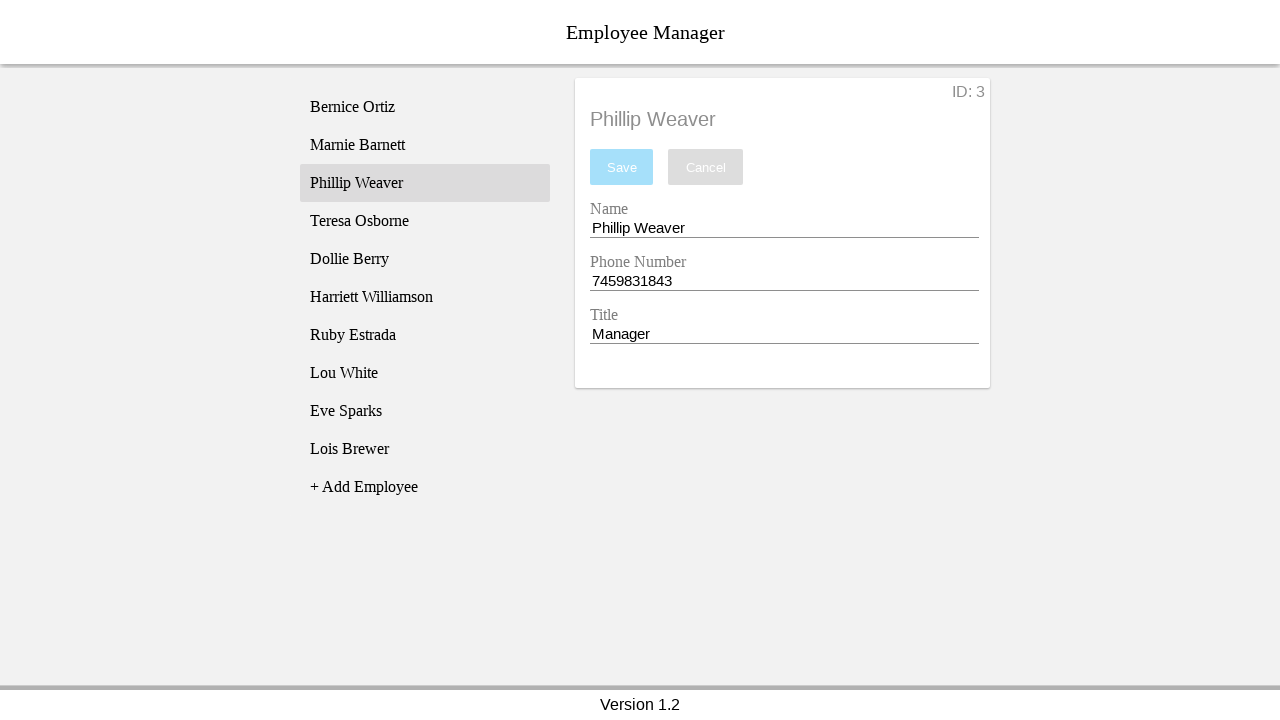

Entered 'Test Name' in the name input field on [name='nameEntry']
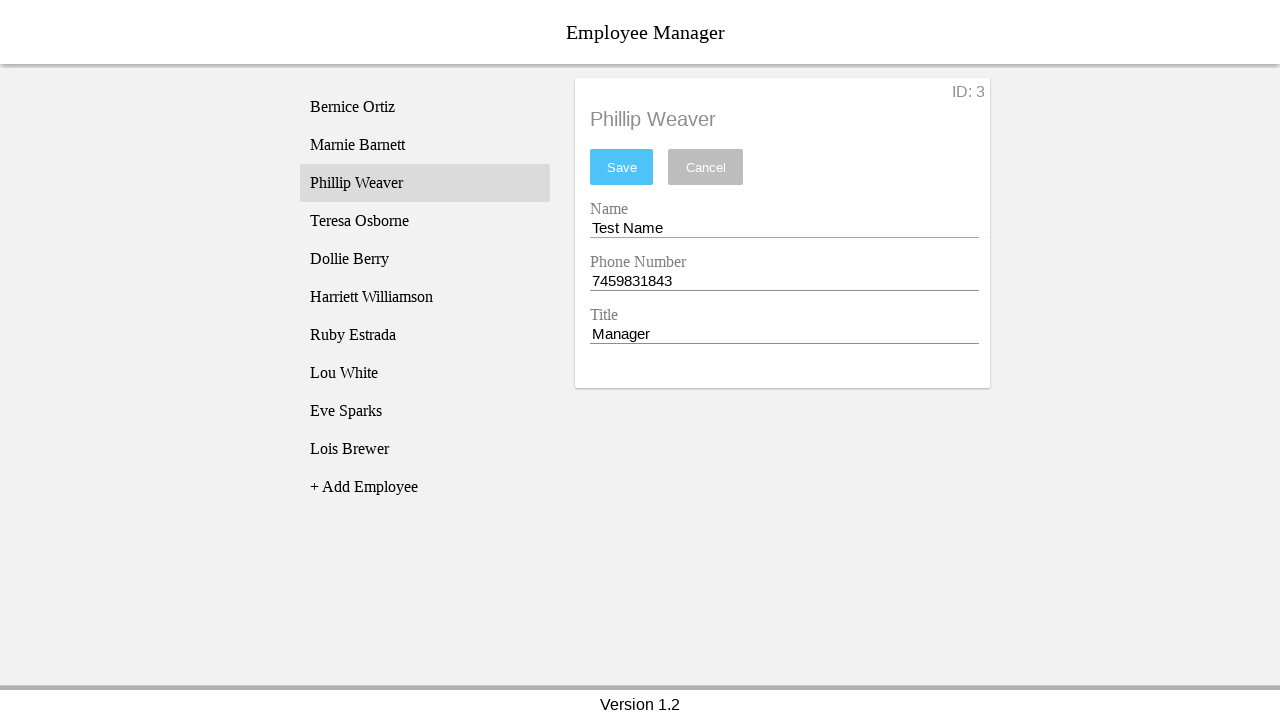

Clicked the cancel button at (706, 167) on [name='cancel']
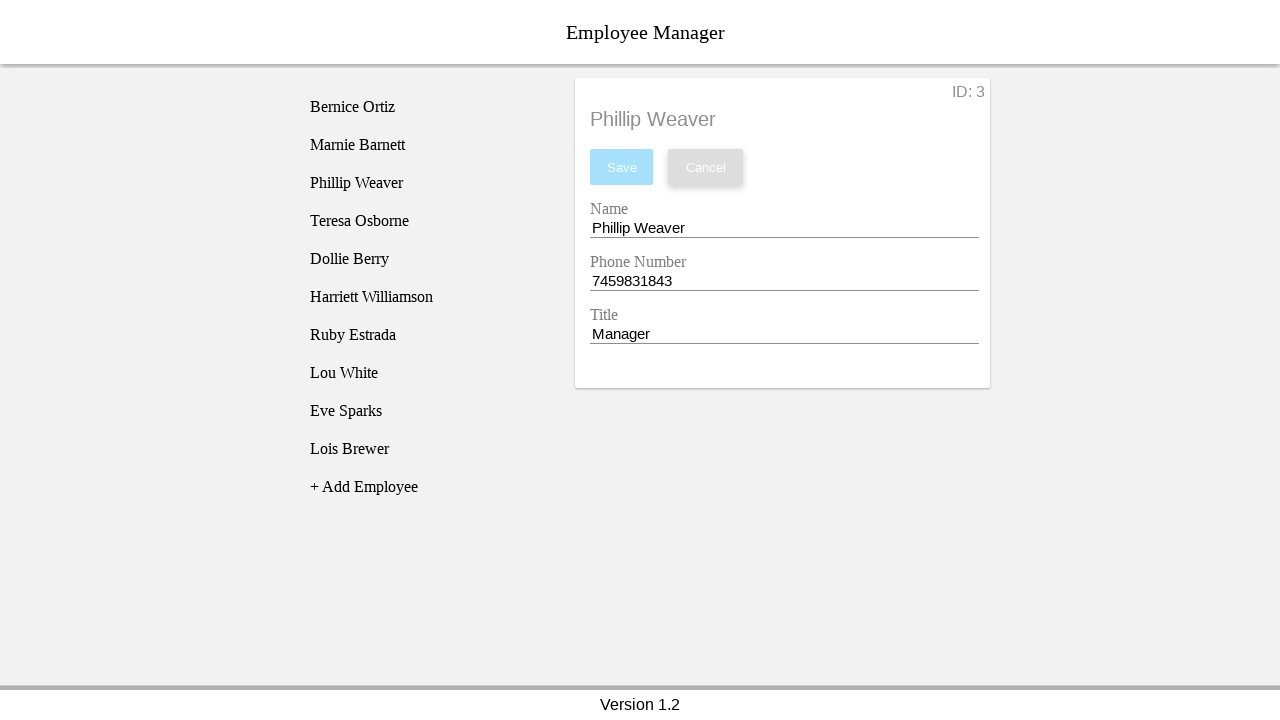

Verified that the name field reverted to 'Phillip Weaver'
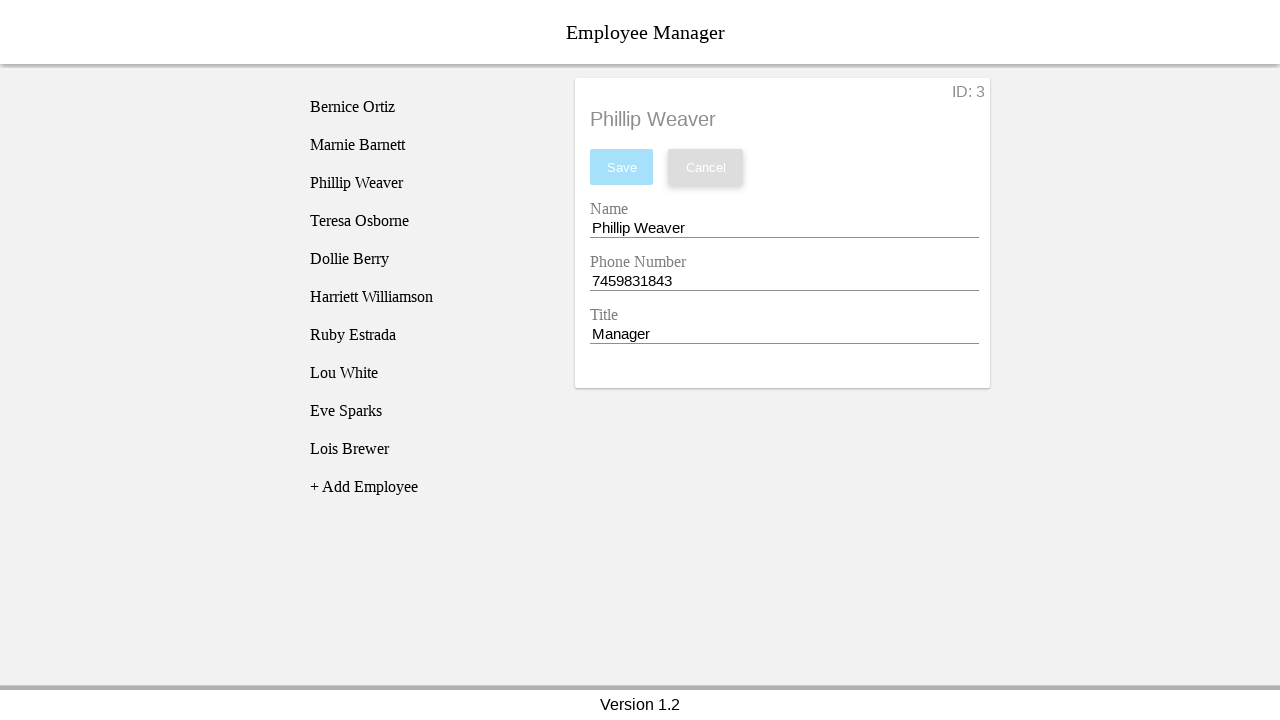

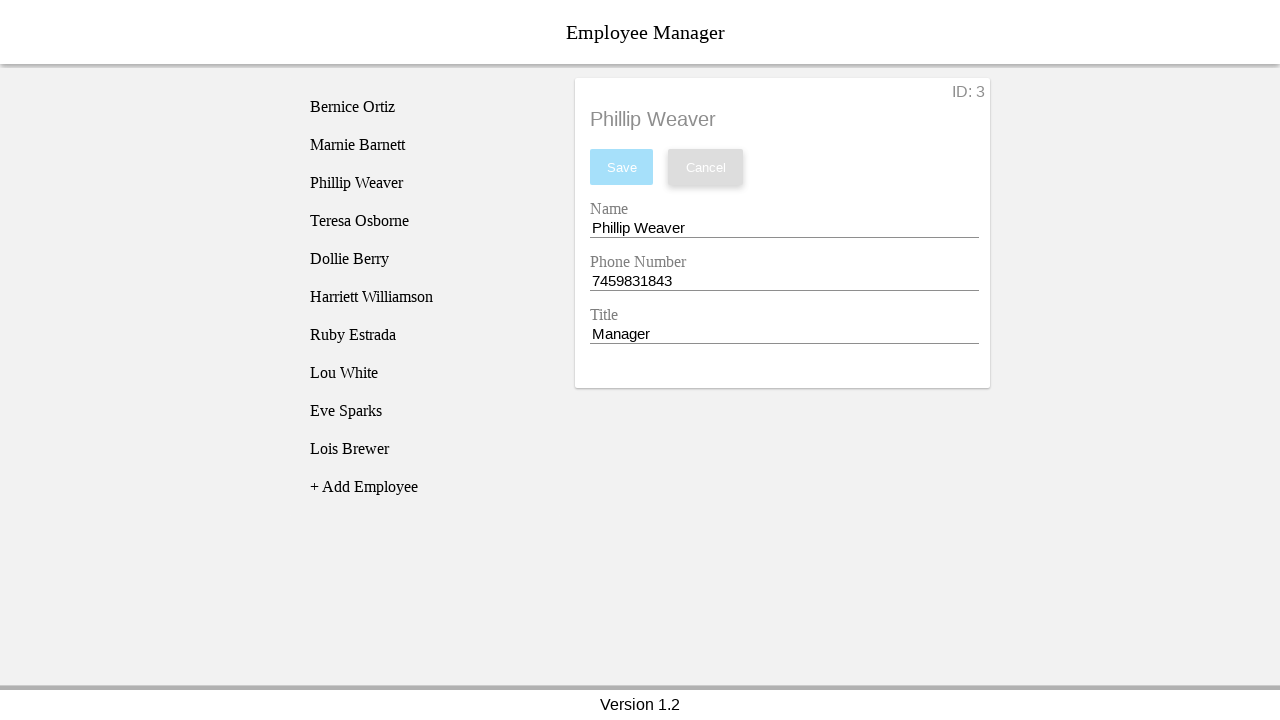